Tests navigation to practice questions page from a stack subpage

Starting URL: https://dsportalapp.herokuapp.com/stack/operations-in-stack/

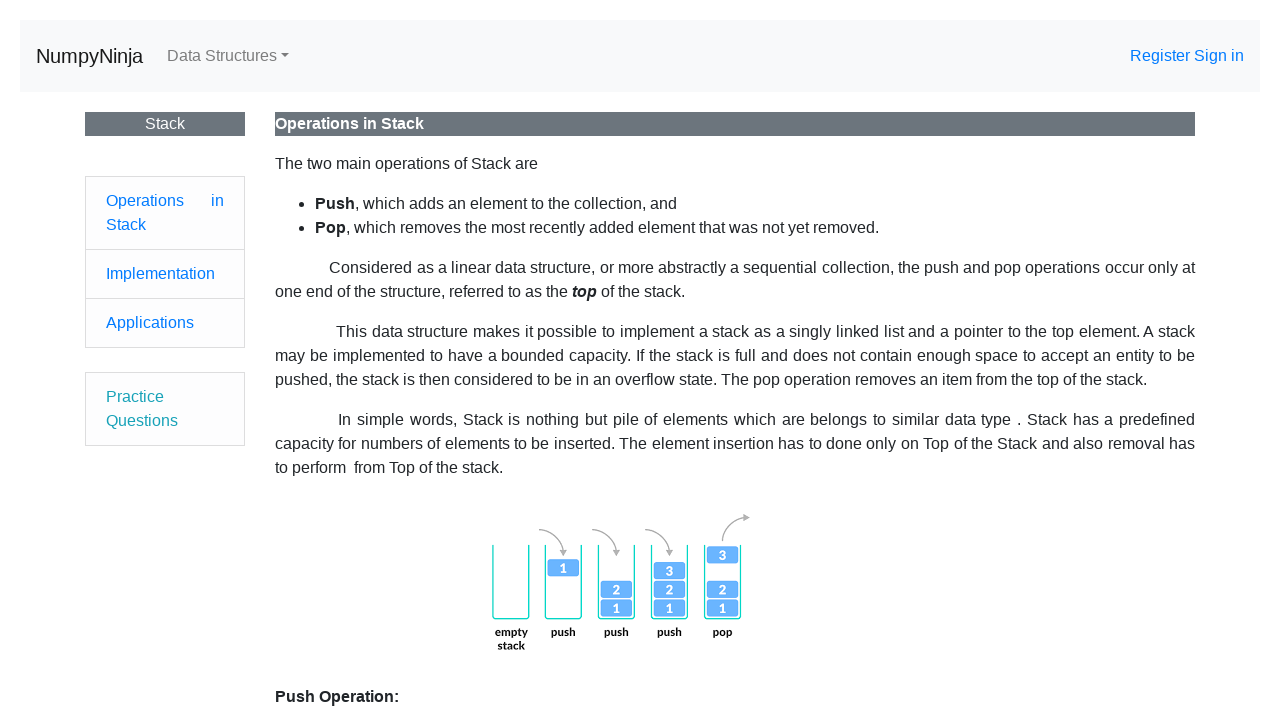

Clicked on Practice Questions link from stack subpage at (165, 409) on text=Practice Questions
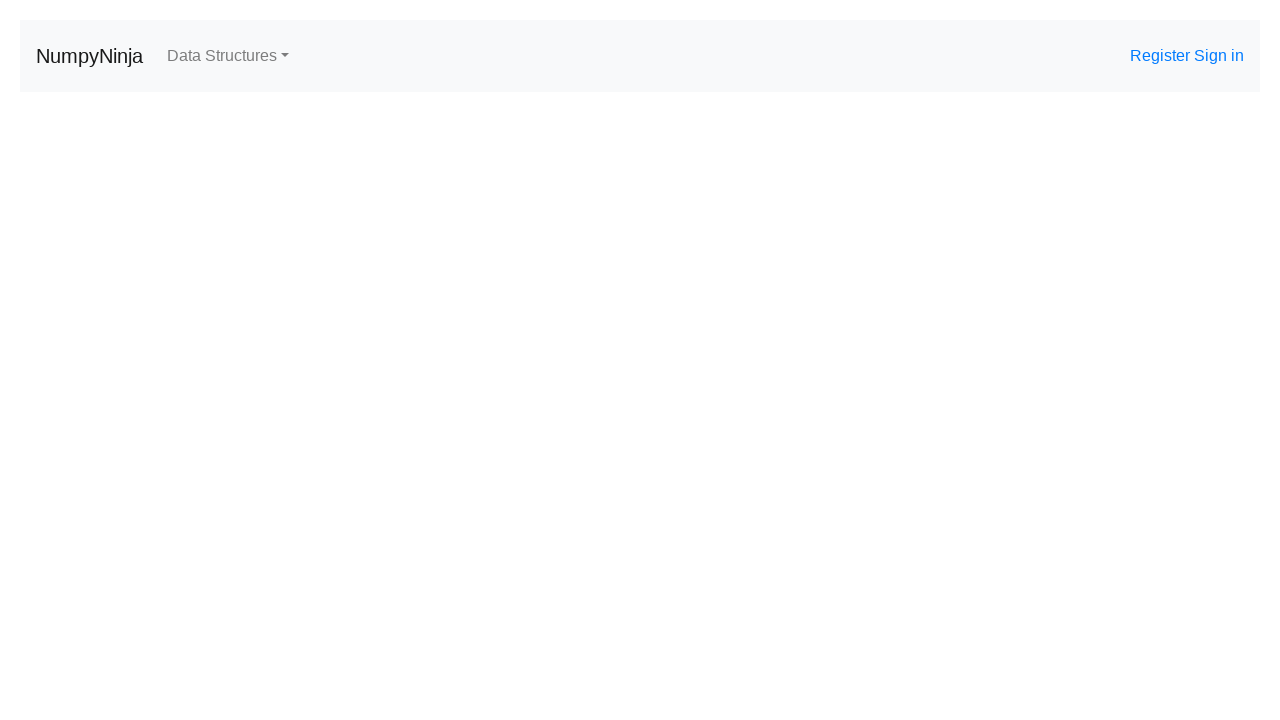

Practice questions page content loaded
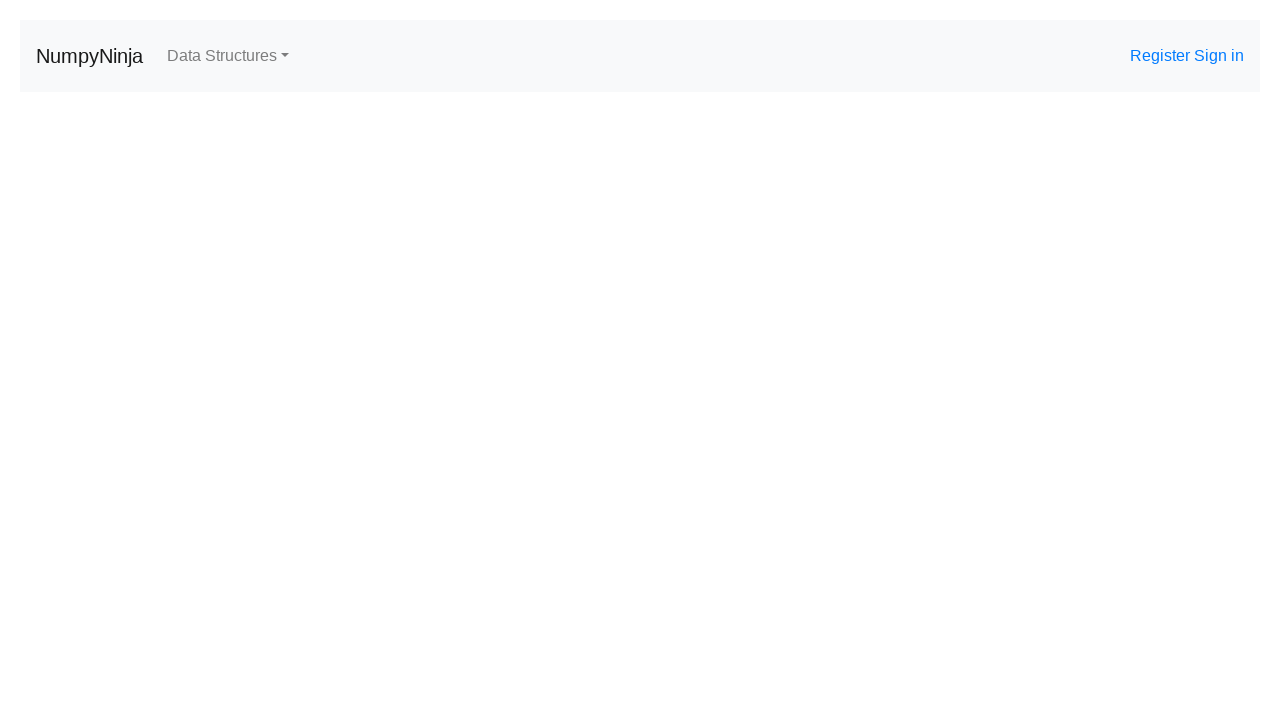

Retrieved body content for verification
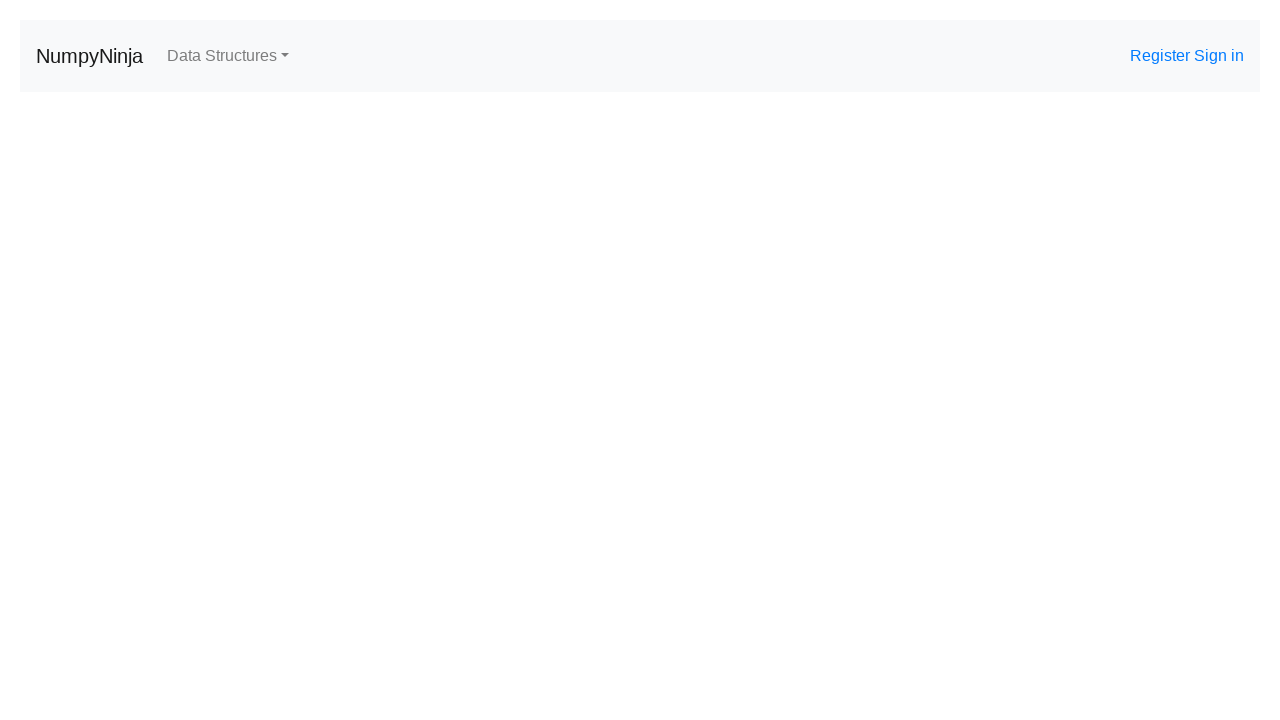

Verified that practice questions page has content
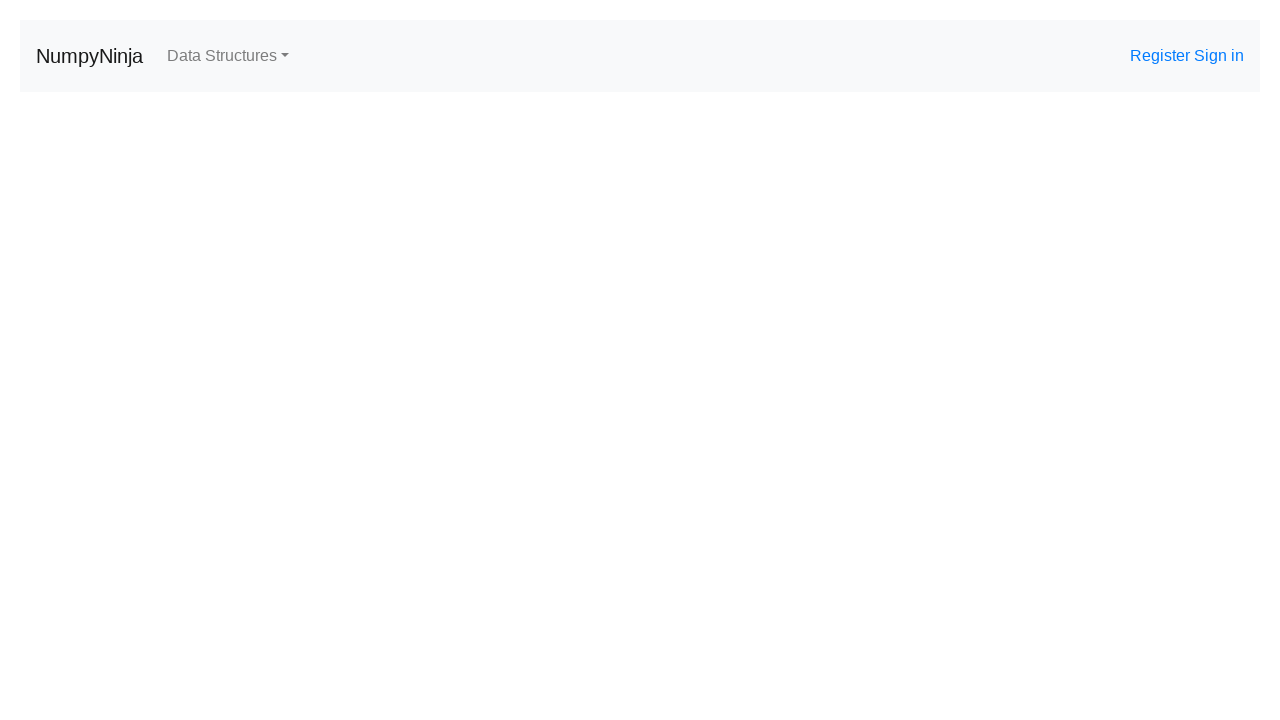

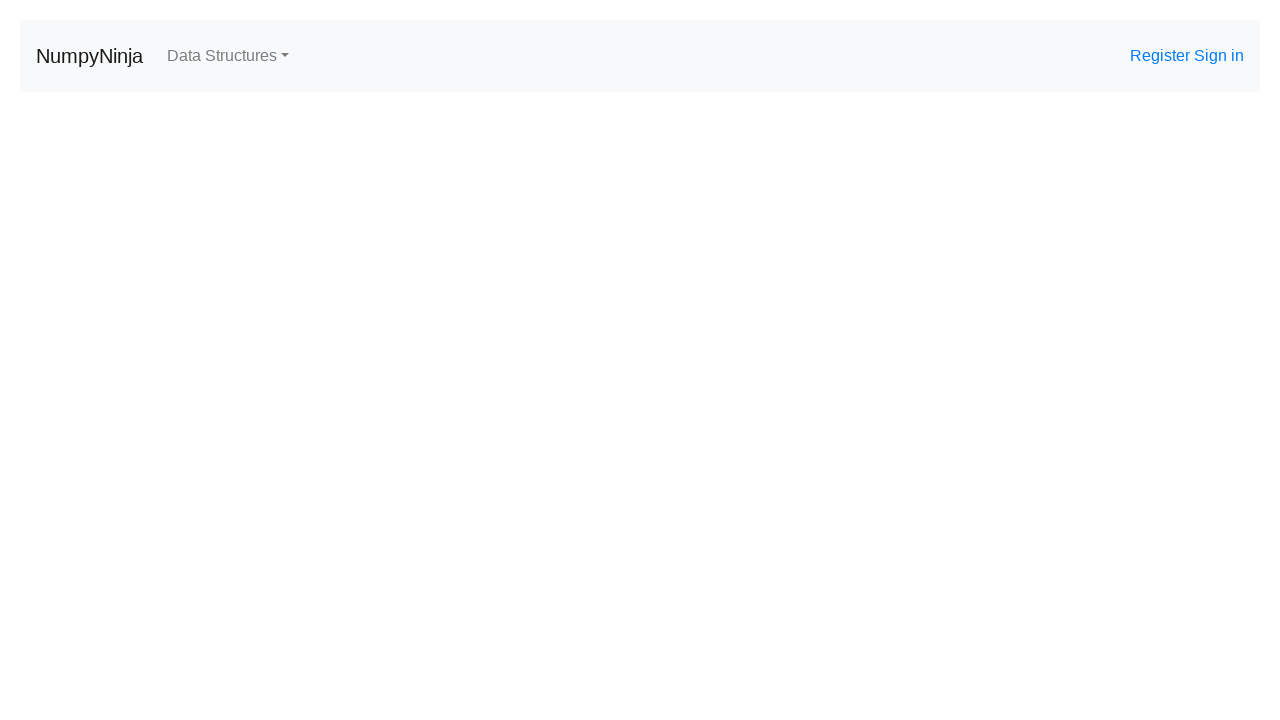